Tests unmarking a completed todo item to remove its complete status

Starting URL: https://demo.playwright.dev/todomvc

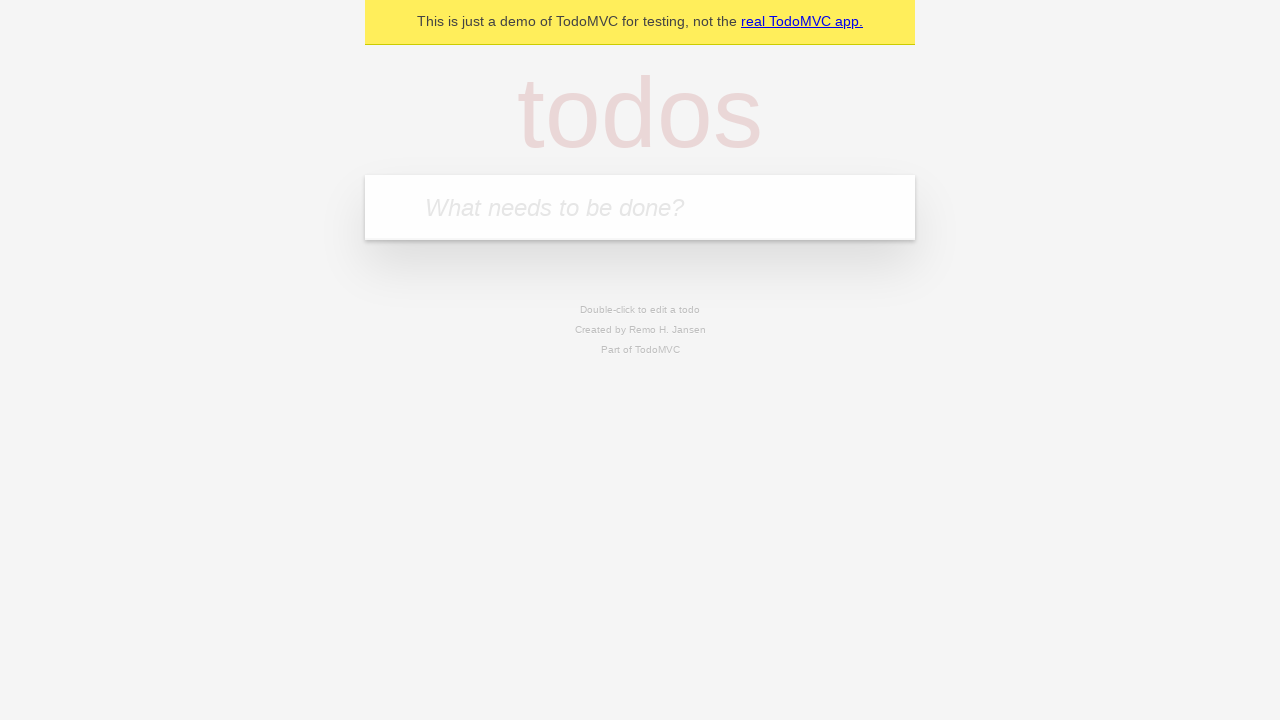

Filled todo input with 'buy some cheese' on internal:attr=[placeholder="What needs to be done?"i]
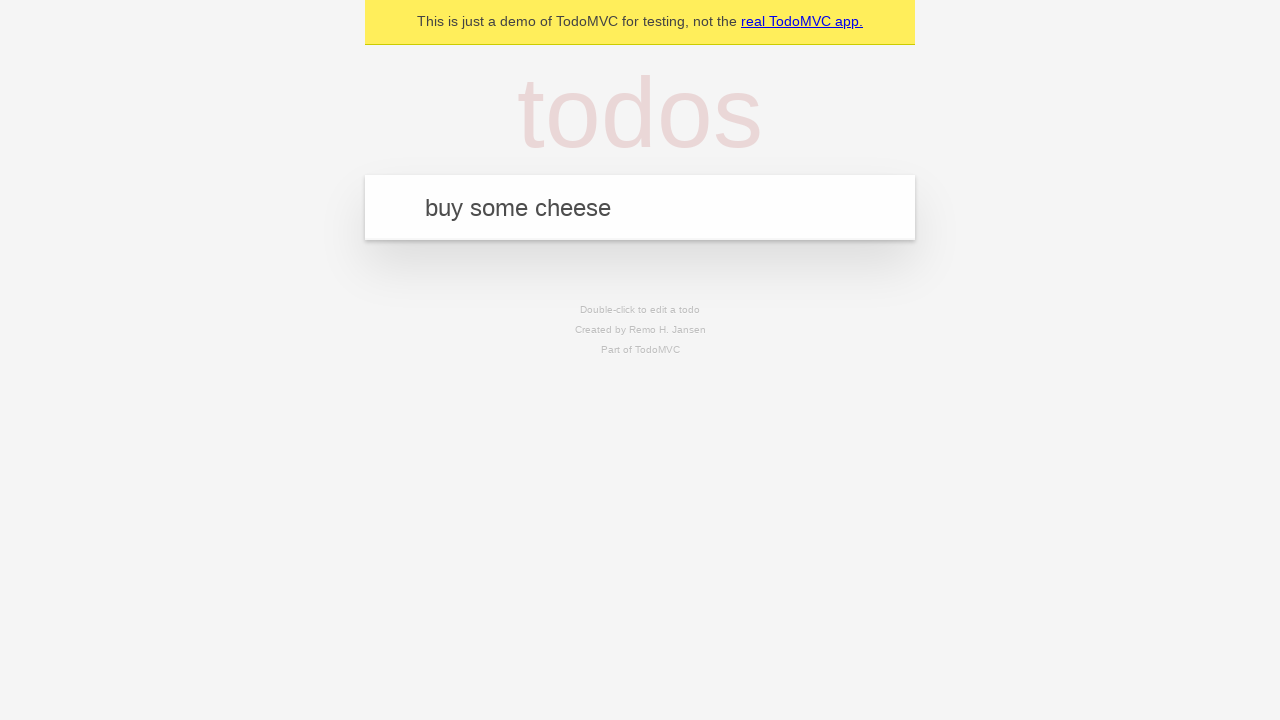

Pressed Enter to create first todo item on internal:attr=[placeholder="What needs to be done?"i]
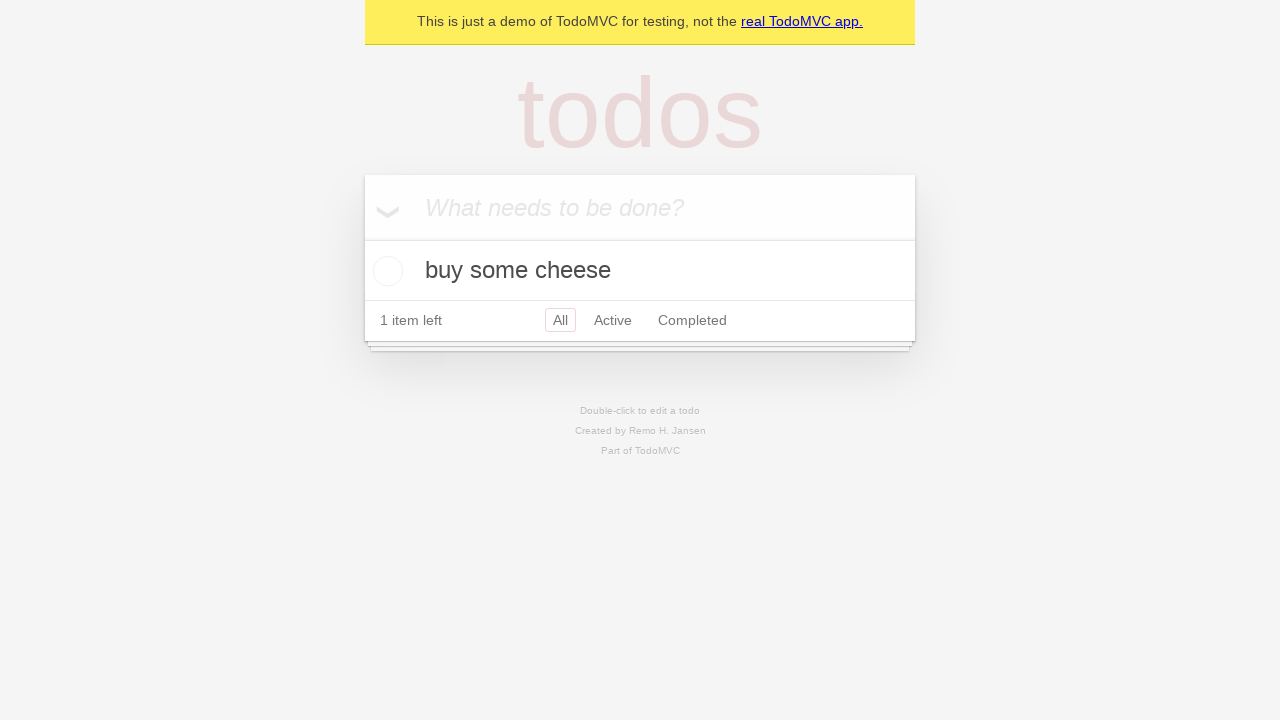

Filled todo input with 'feed the cat' on internal:attr=[placeholder="What needs to be done?"i]
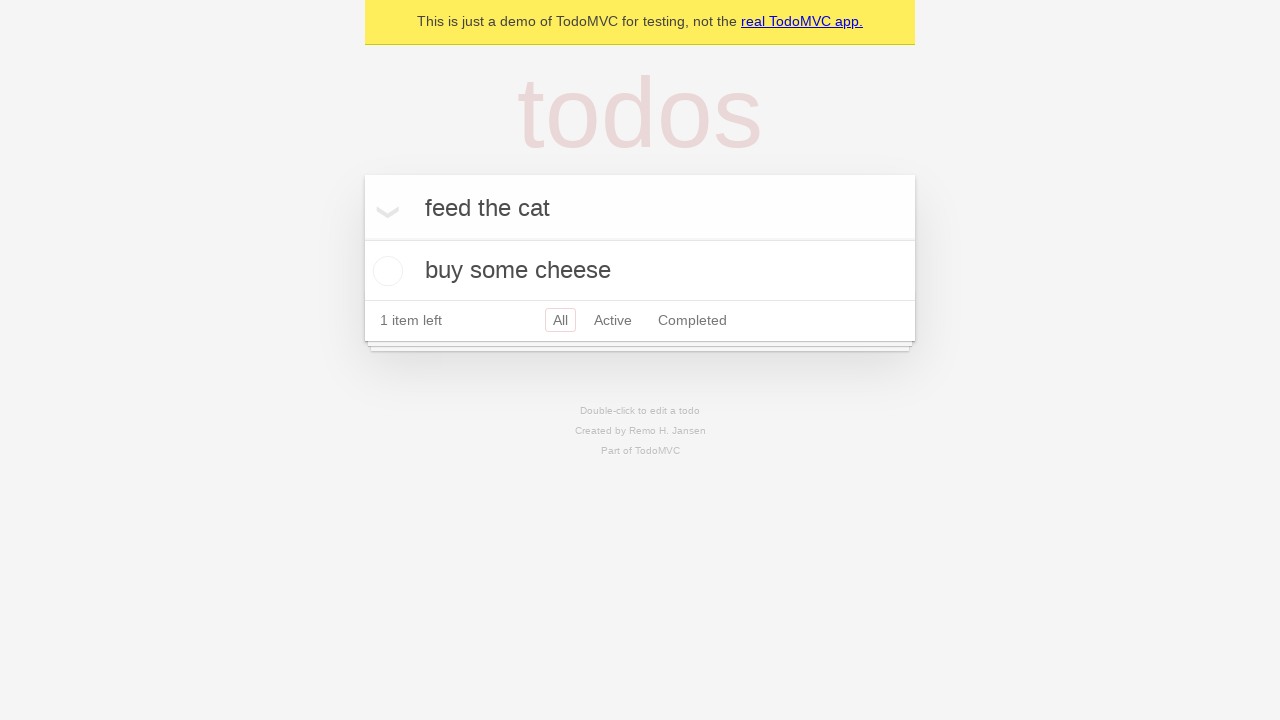

Pressed Enter to create second todo item on internal:attr=[placeholder="What needs to be done?"i]
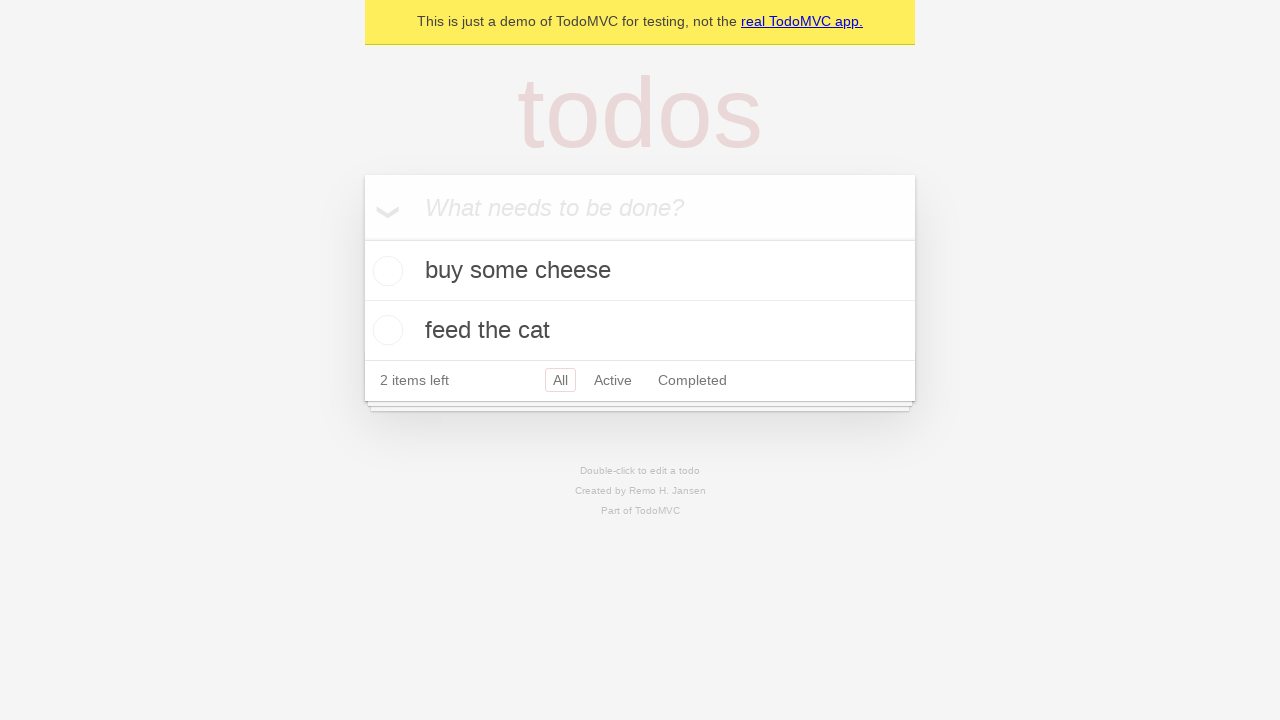

Waited for second todo item to be visible
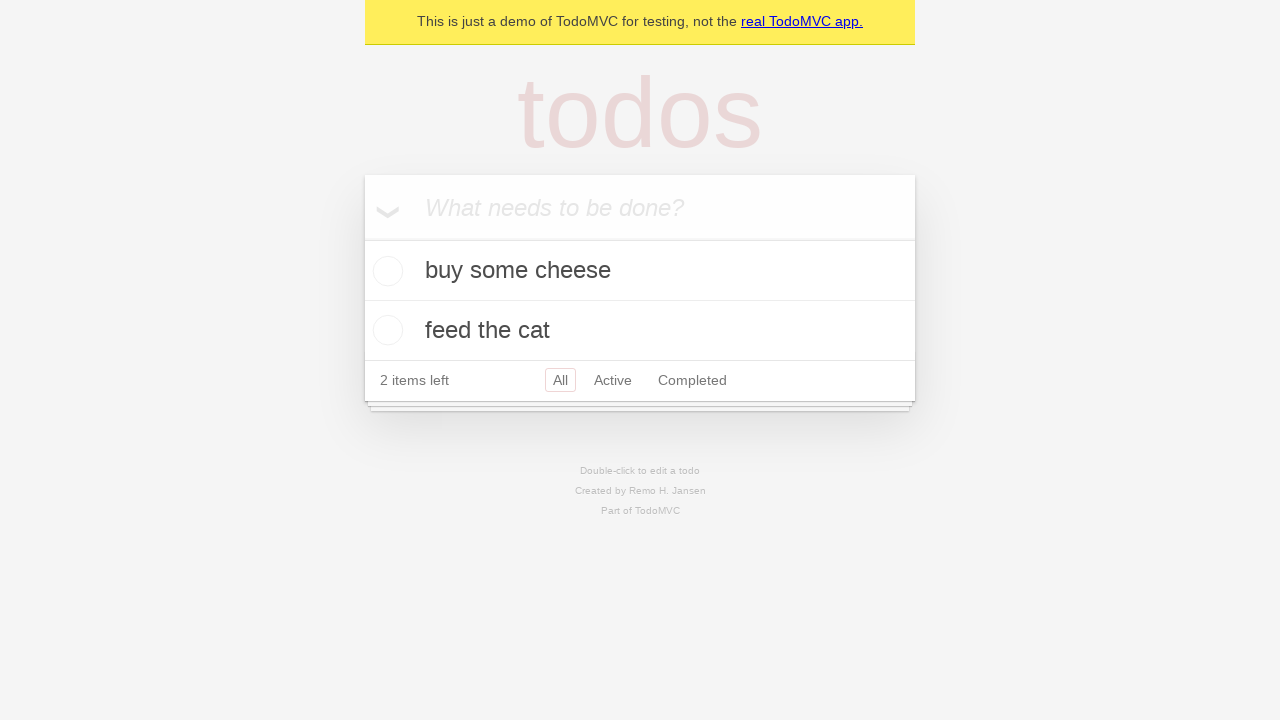

Located first todo item
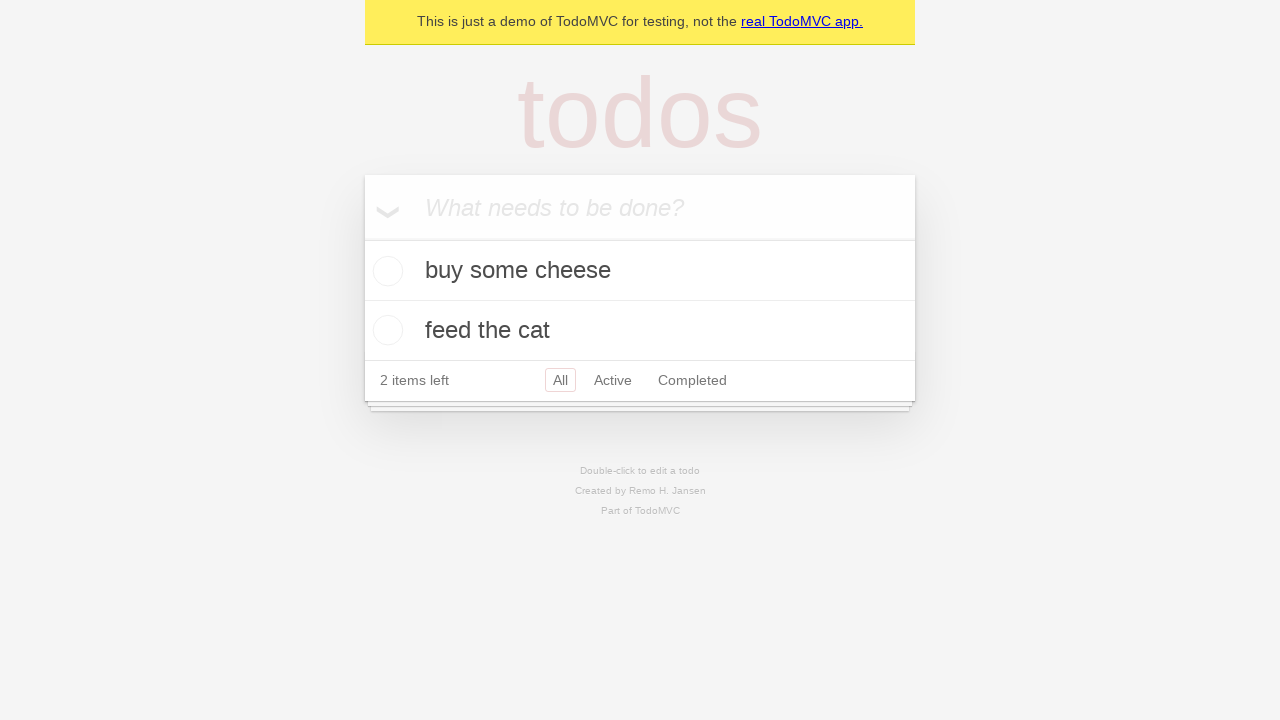

Located checkbox for first todo item
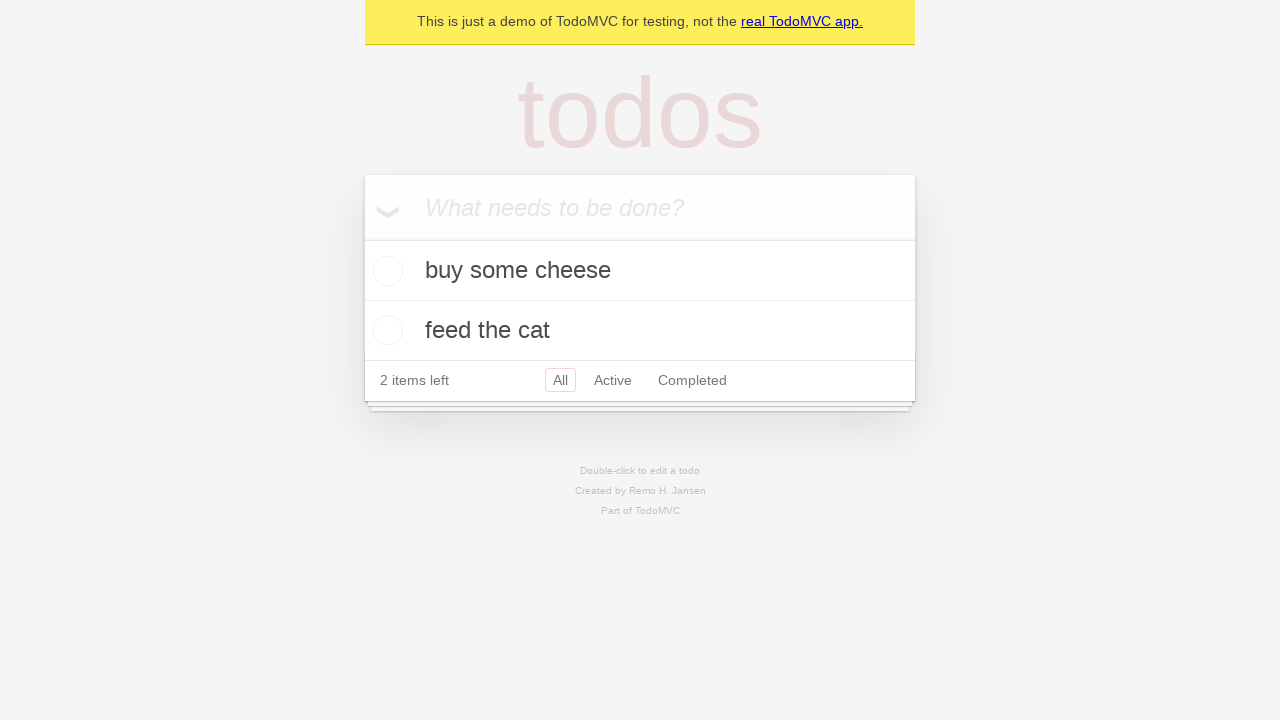

Checked the checkbox to mark first item as complete at (385, 271) on internal:testid=[data-testid="todo-item"s] >> nth=0 >> internal:role=checkbox
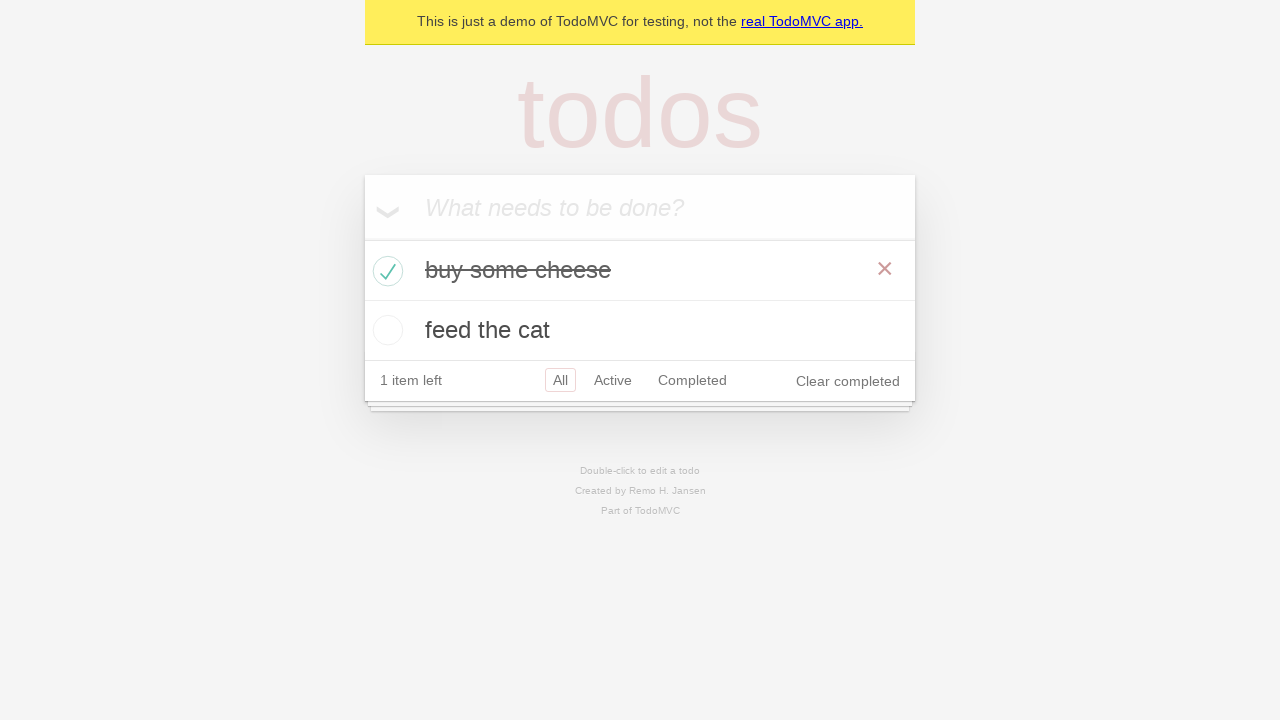

Unchecked the checkbox to mark first item as incomplete at (385, 271) on internal:testid=[data-testid="todo-item"s] >> nth=0 >> internal:role=checkbox
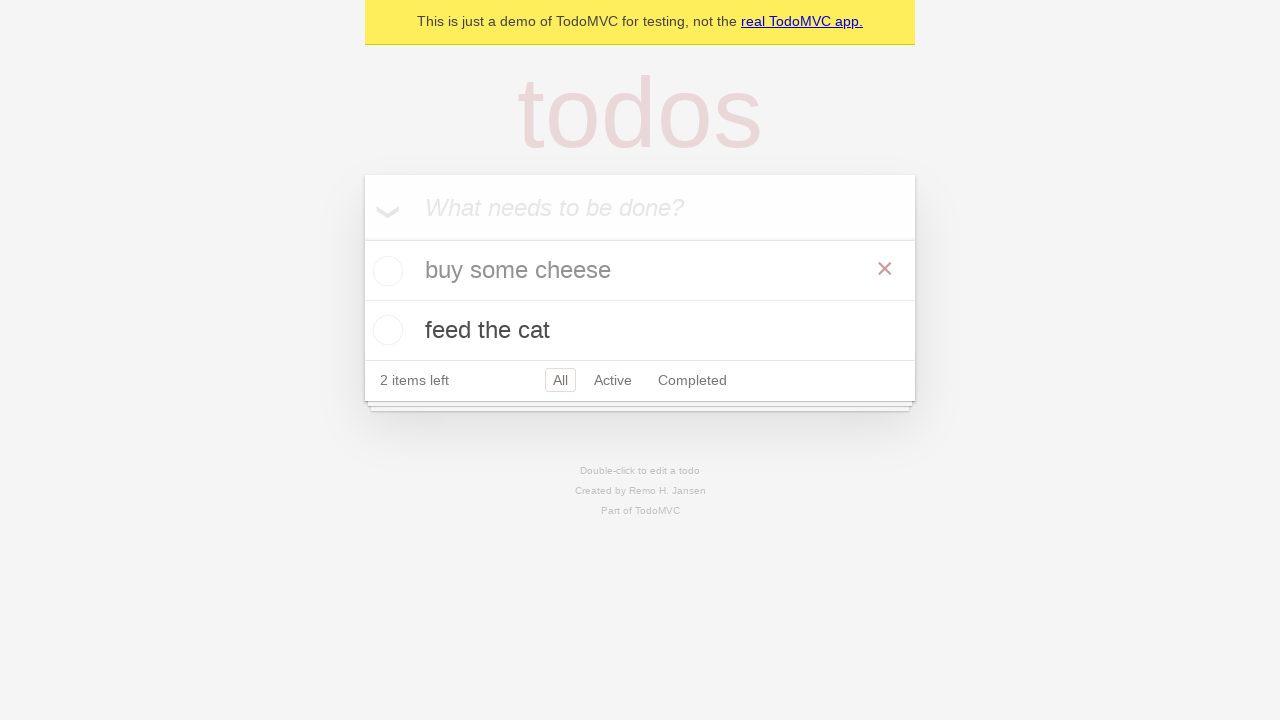

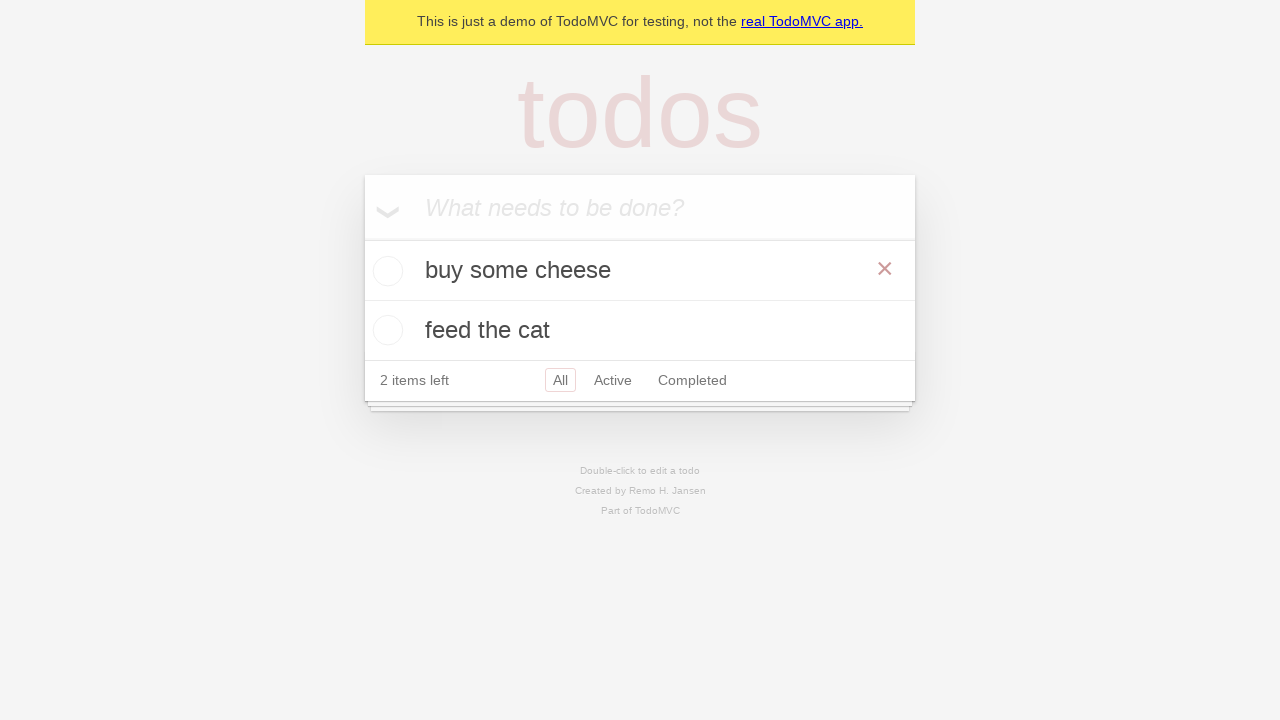